Tests form interaction on a practice blog site by filling a name input field and clicking a radio button using JavaScript execution

Starting URL: https://testautomationpractice.blogspot.com/

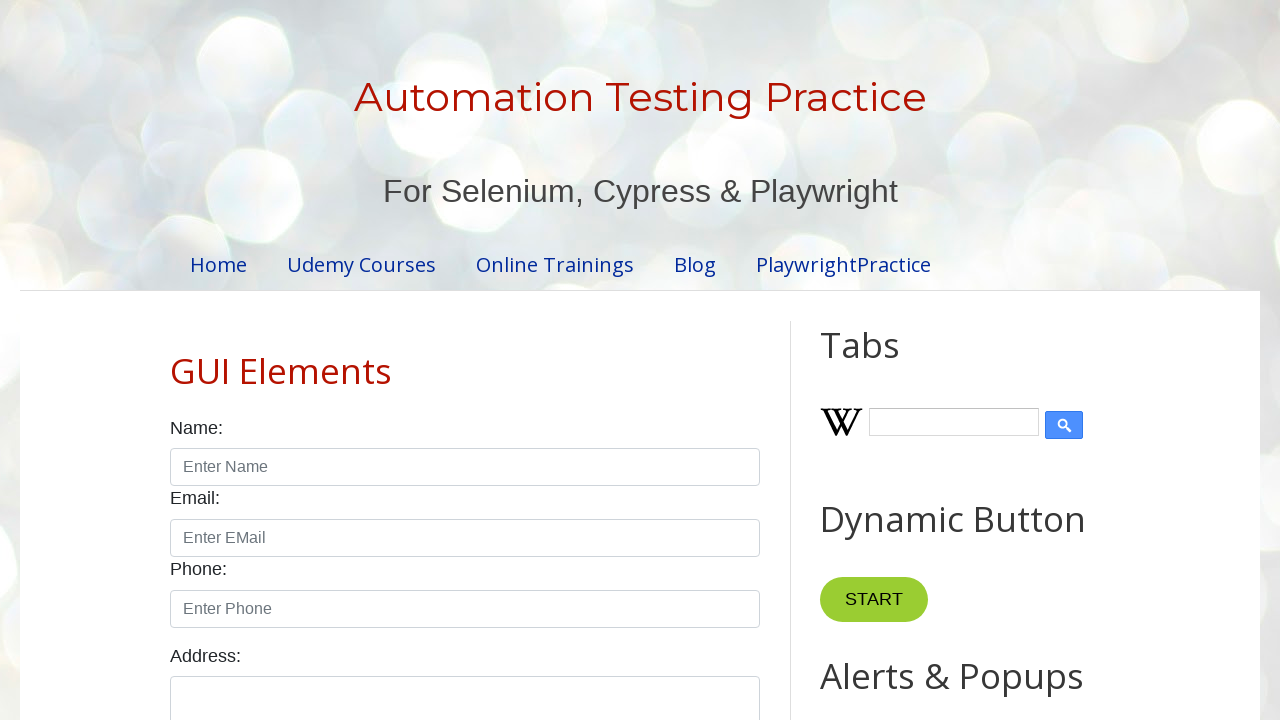

Filled name input field with 'John' on input#name
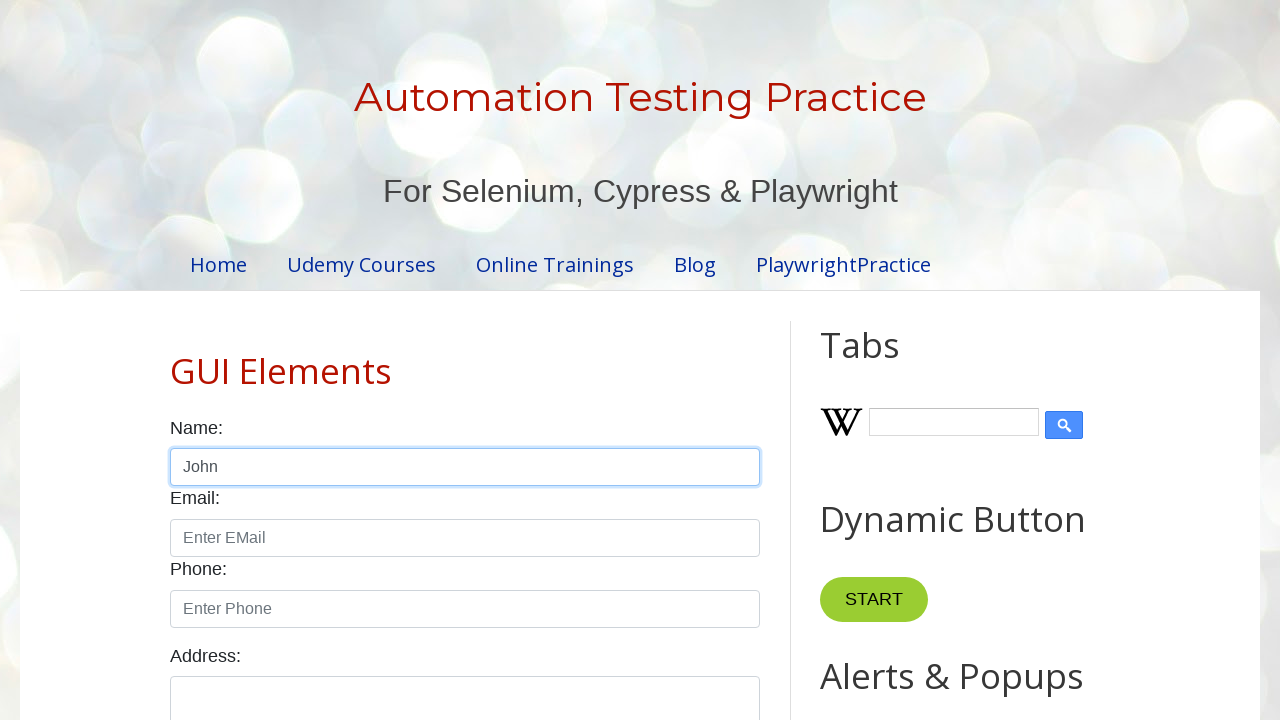

Clicked male radio button at (176, 360) on input#male
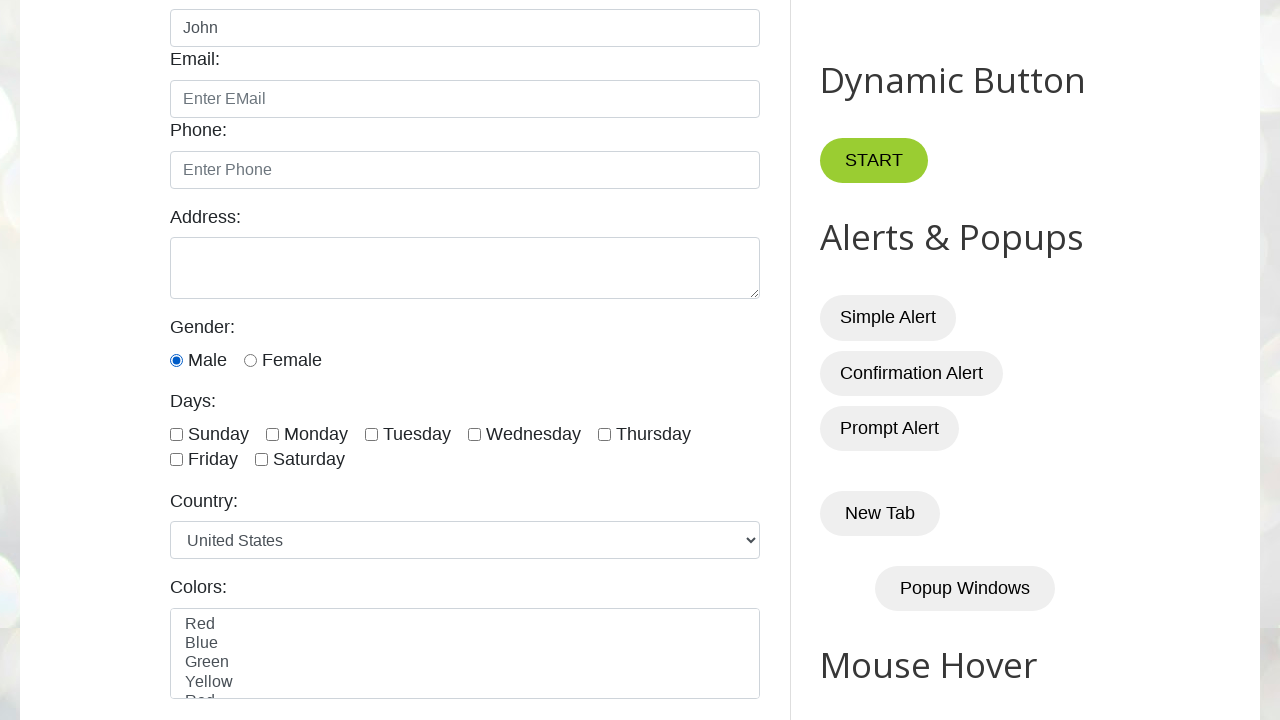

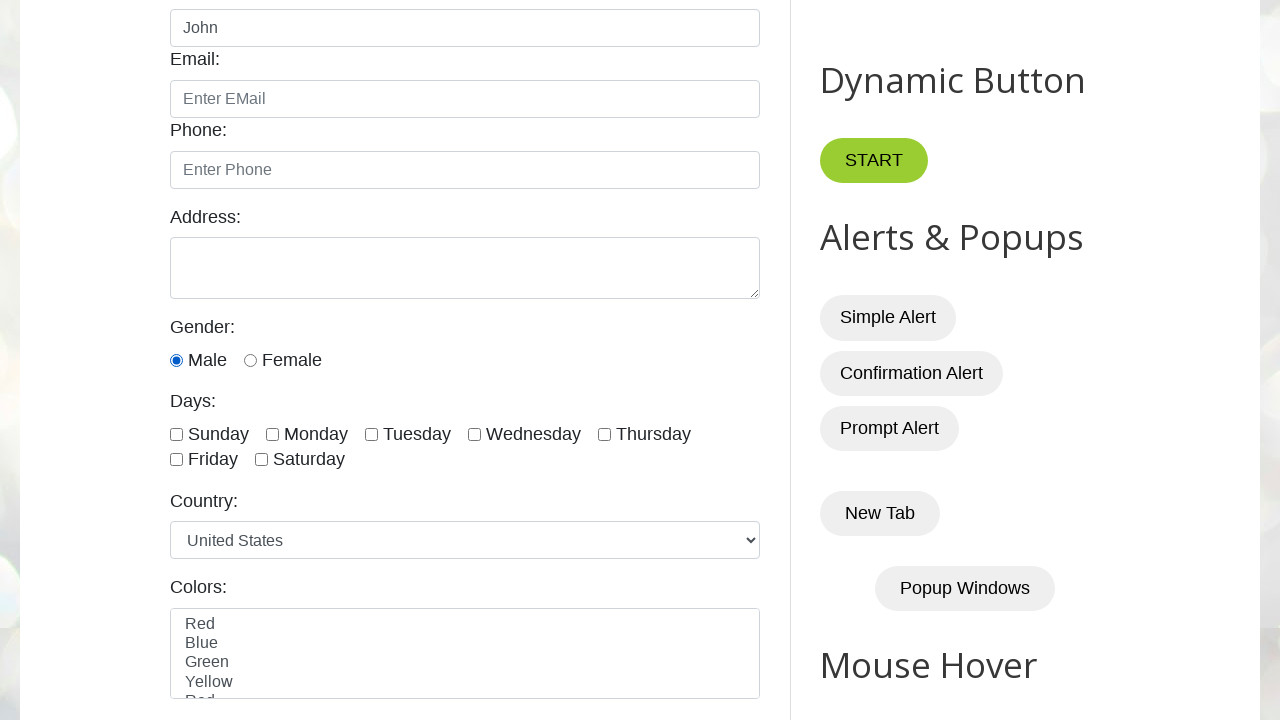